Searches for a specific product and validates that search results display product name and price

Starting URL: https://naveenautomationlabs.com/opencart/index.php?route=common/home

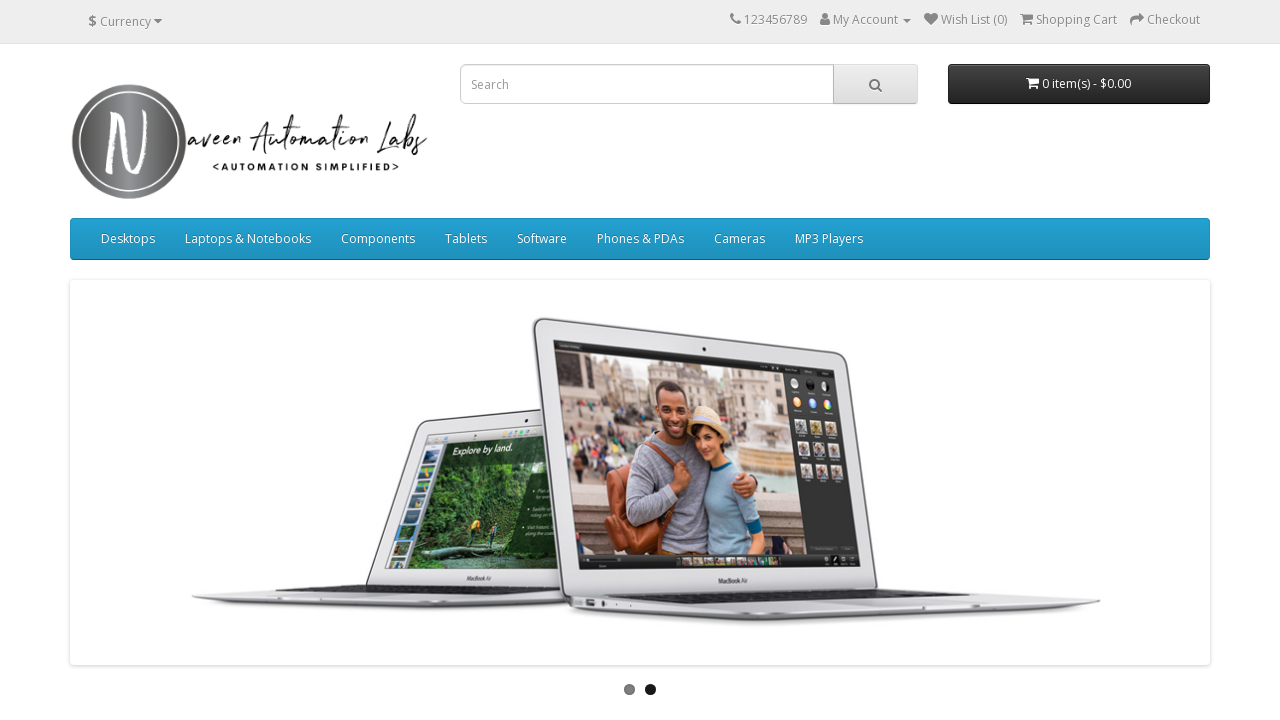

Cleared search input field on #search input
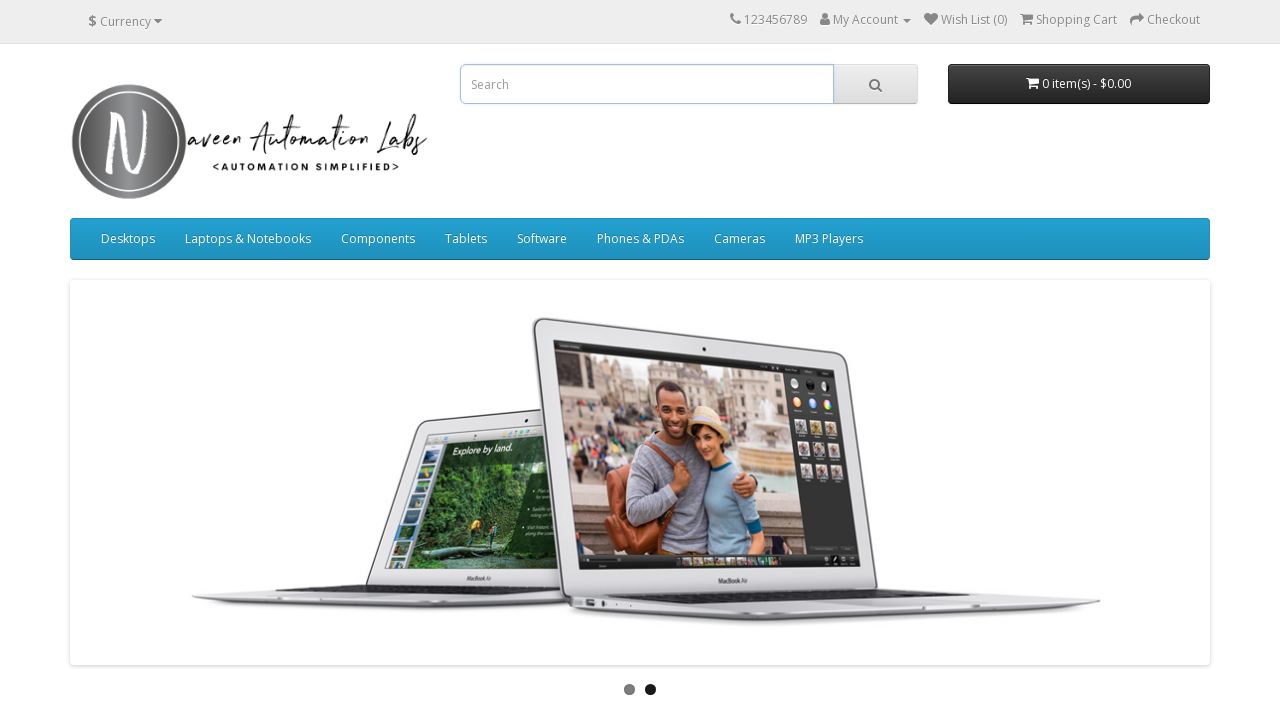

Filled search input with 'MacBook' on #search input
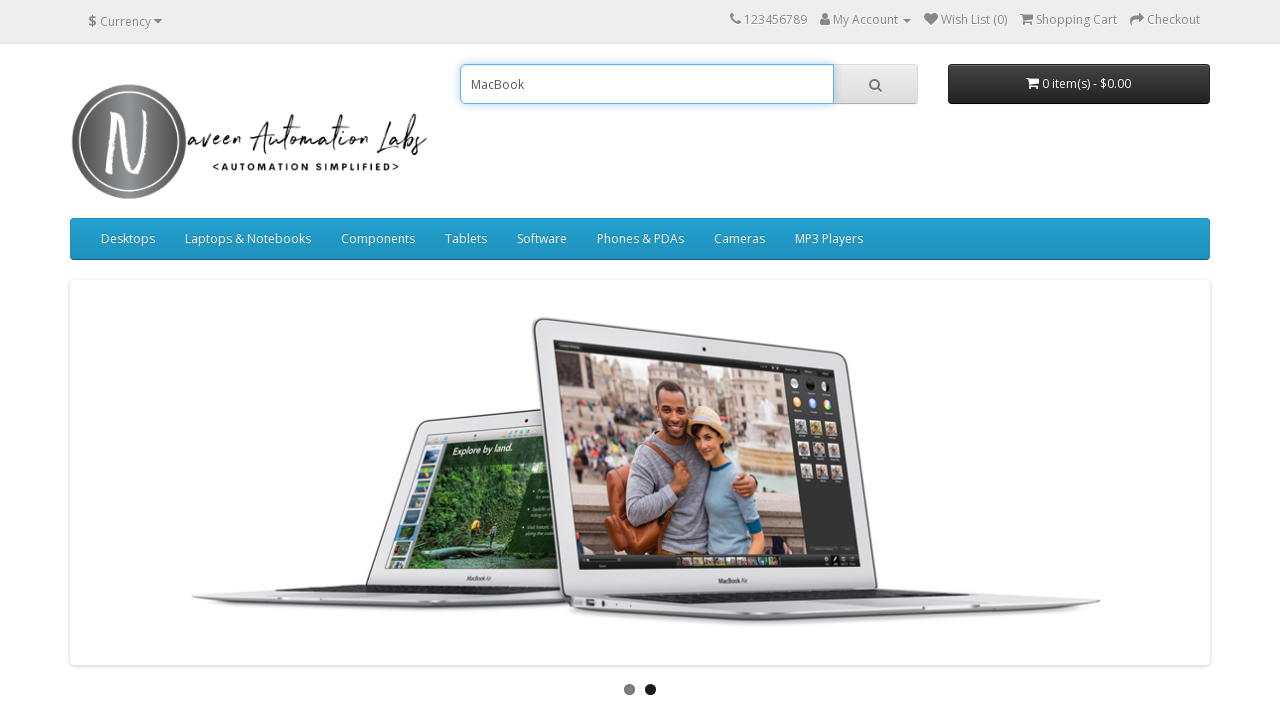

Clicked large search button to submit search at (875, 84) on button.btn-default.btn-lg
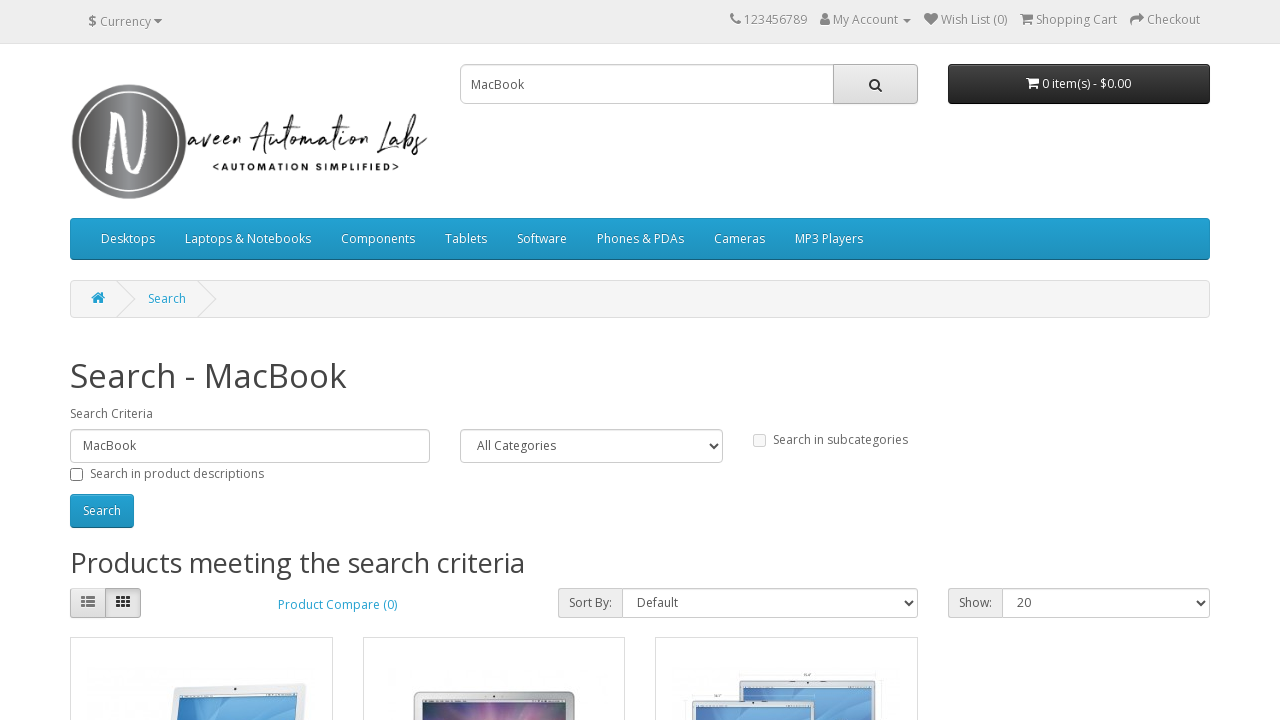

Product layout elements loaded
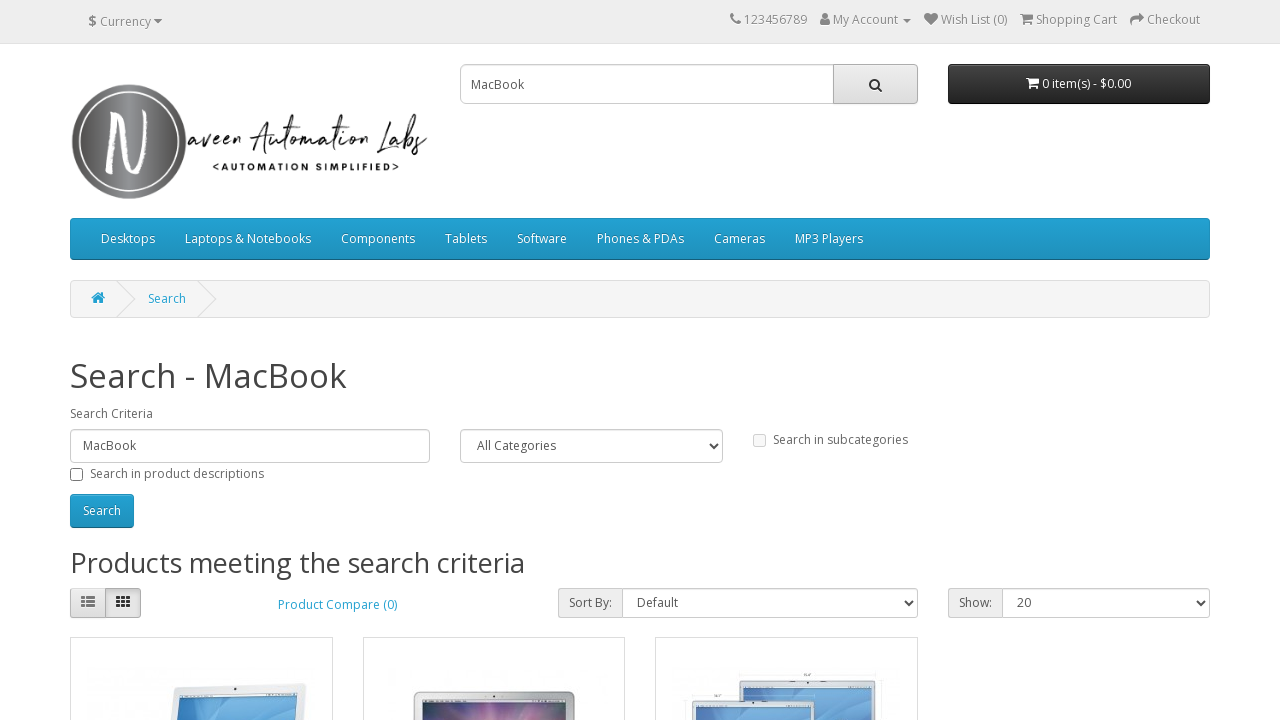

Product name elements loaded in search results
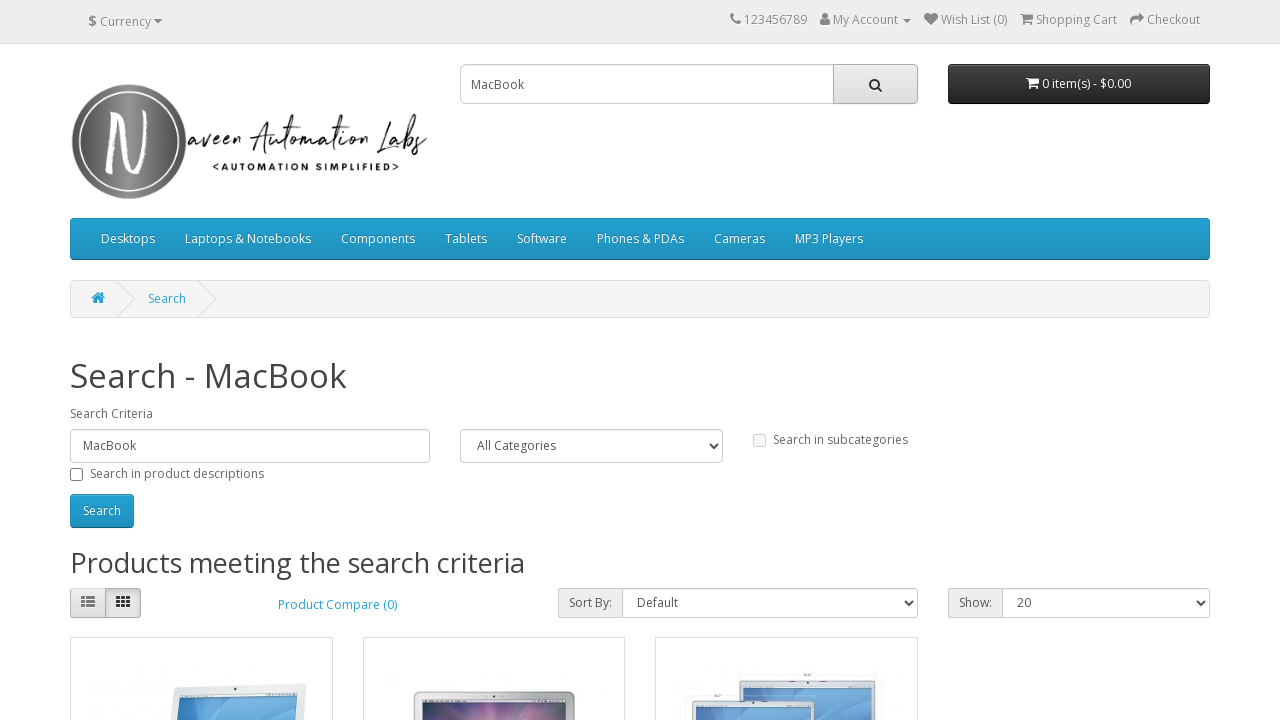

Product price elements loaded in search results
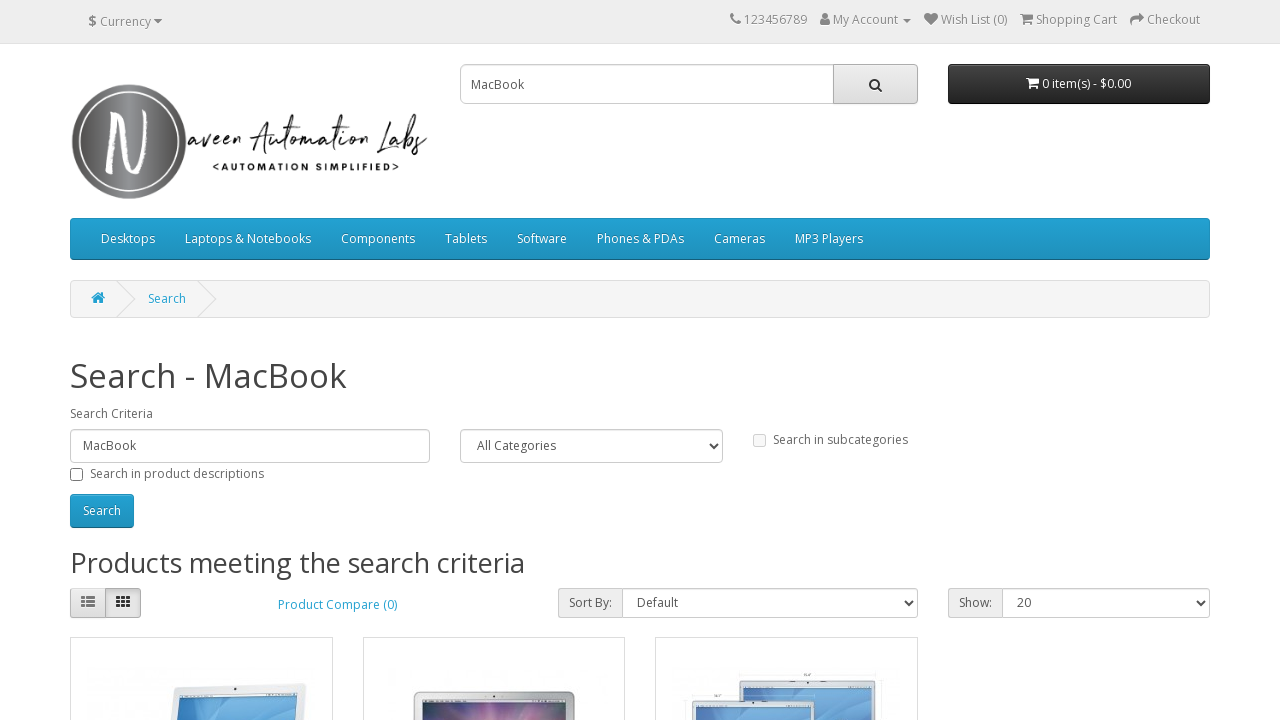

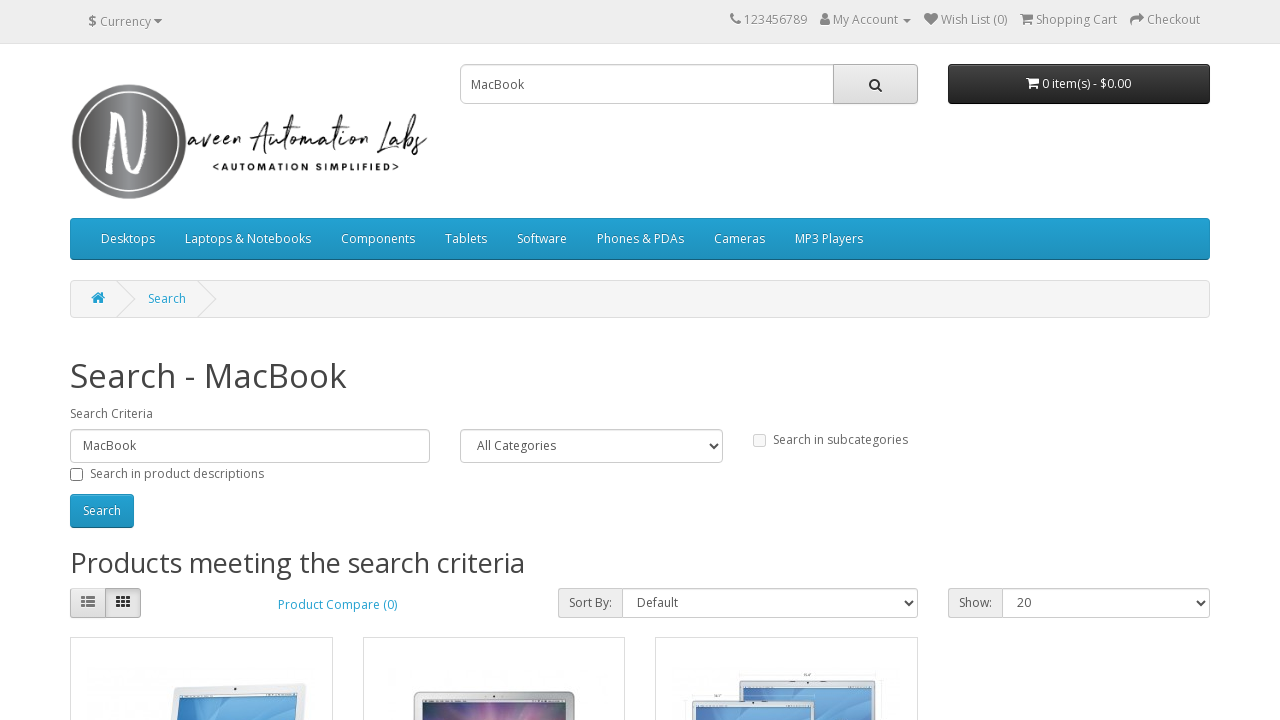